Navigates to the Upload and Download section after clicking Elements

Starting URL: https://demoqa.com

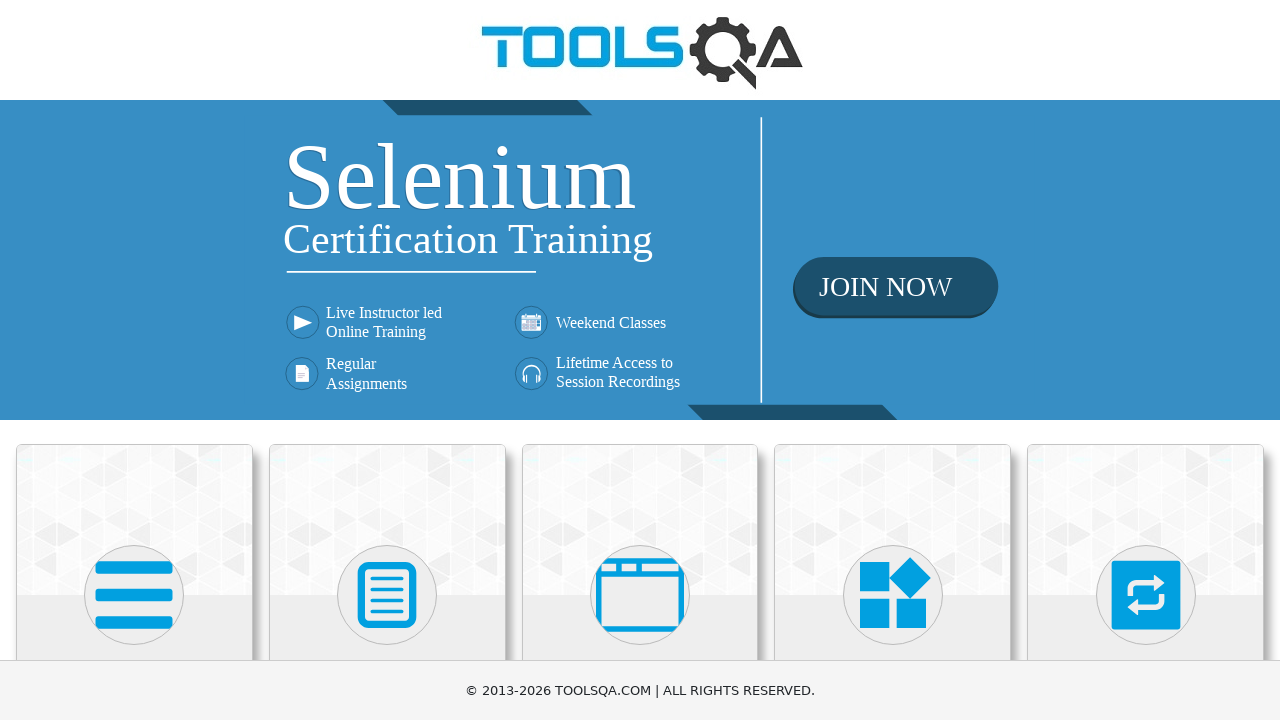

Clicked Elements button at (134, 360) on xpath=//h5[text()='Elements']
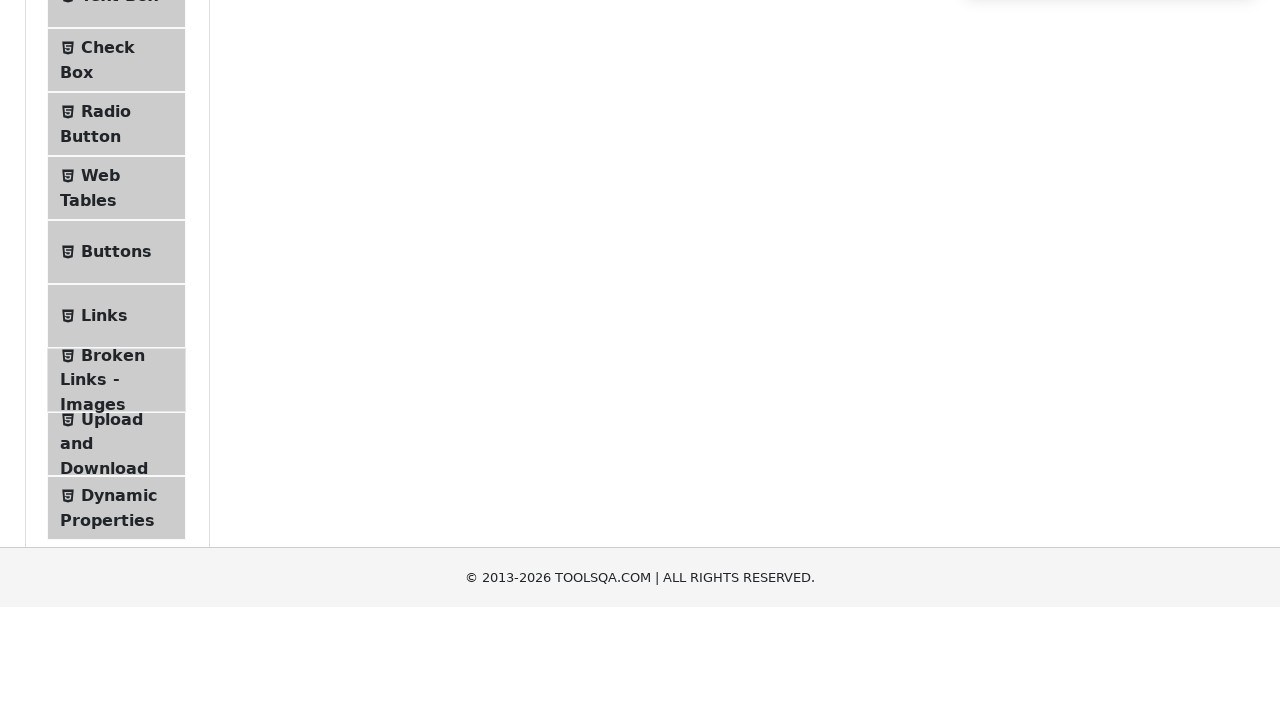

Clicked Upload and Download button to navigate to the section at (112, 335) on xpath=//span[text()='Upload and Download']
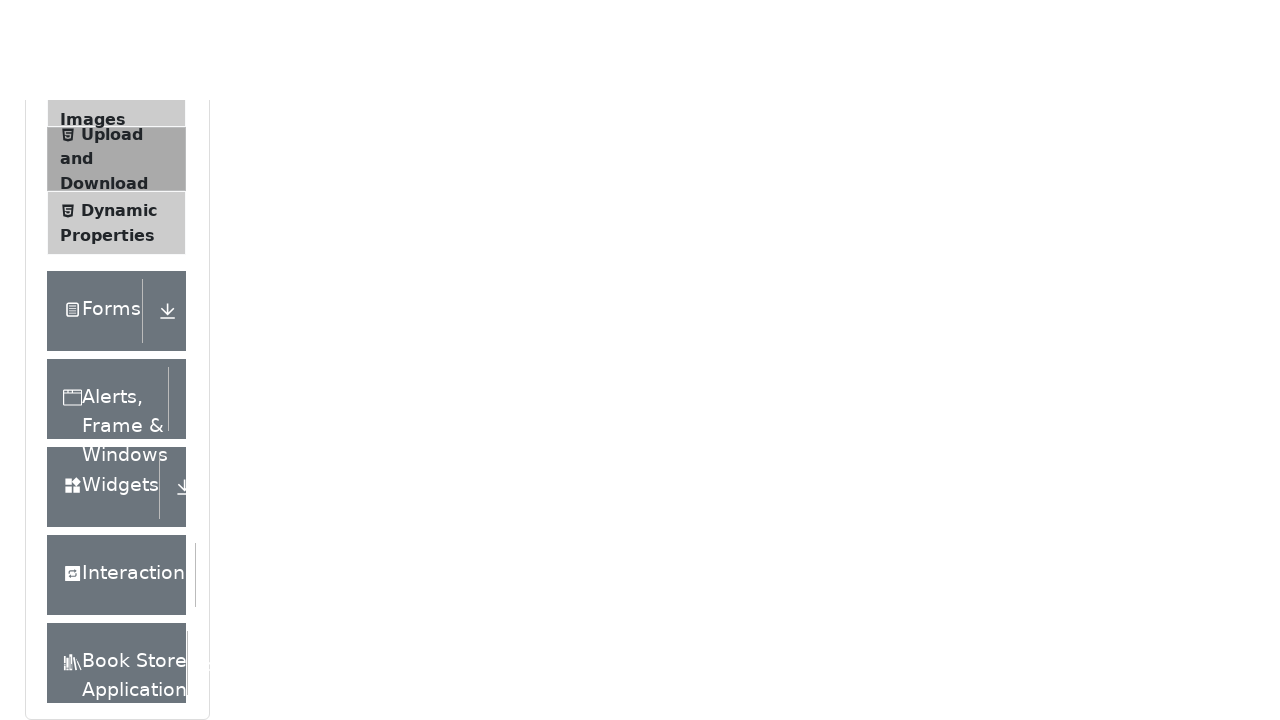

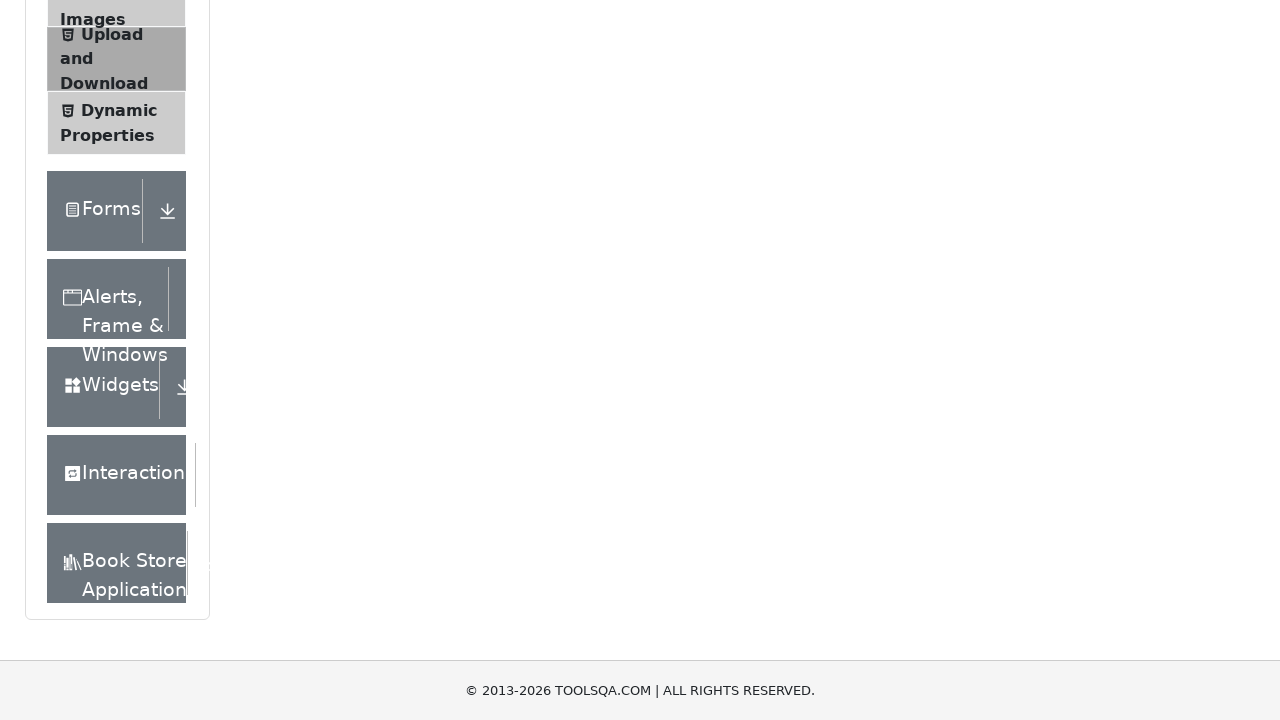